Demonstrates drag and drop by offset coordinates from a draggable element

Starting URL: https://crossbrowsertesting.github.io/drag-and-drop

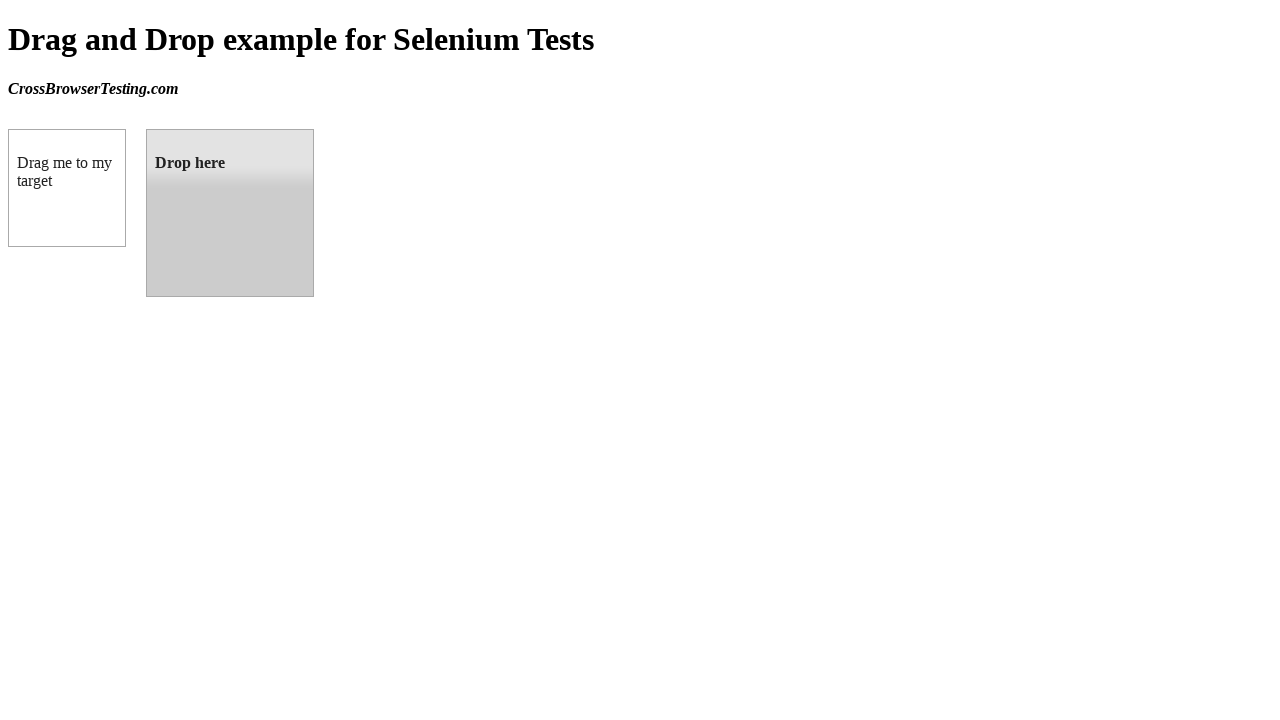

Located the draggable element
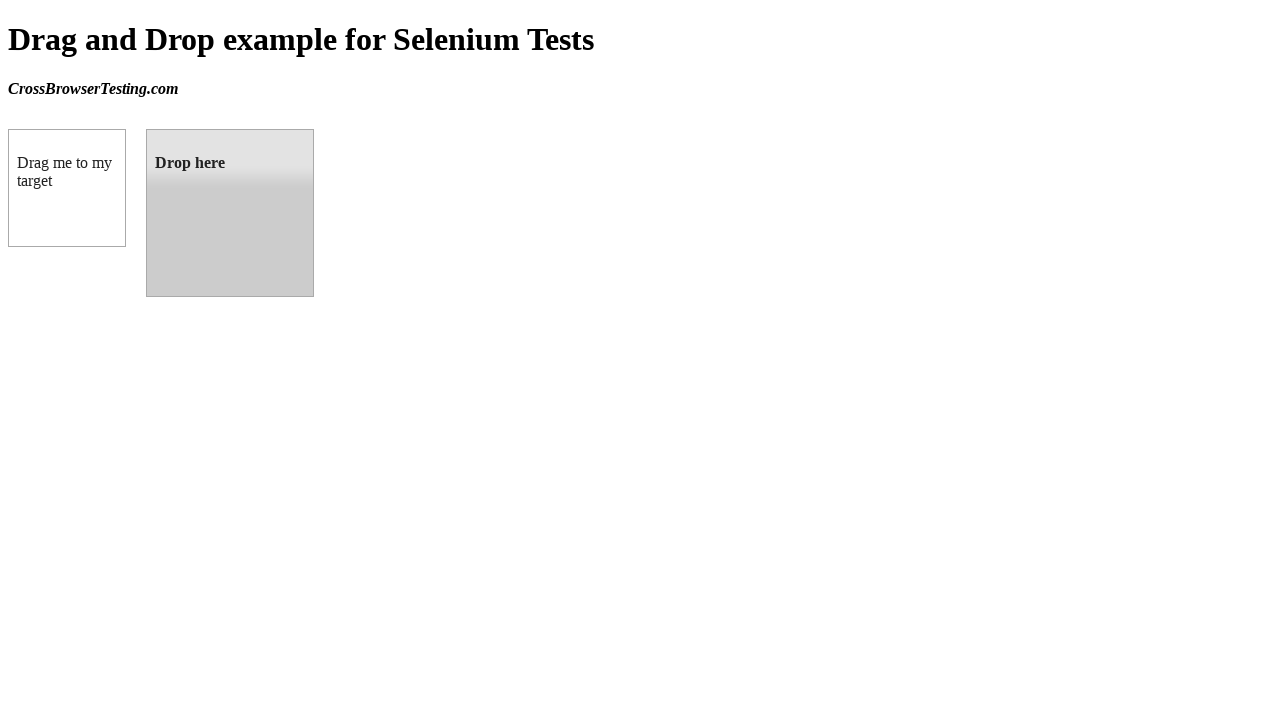

Located the droppable target element
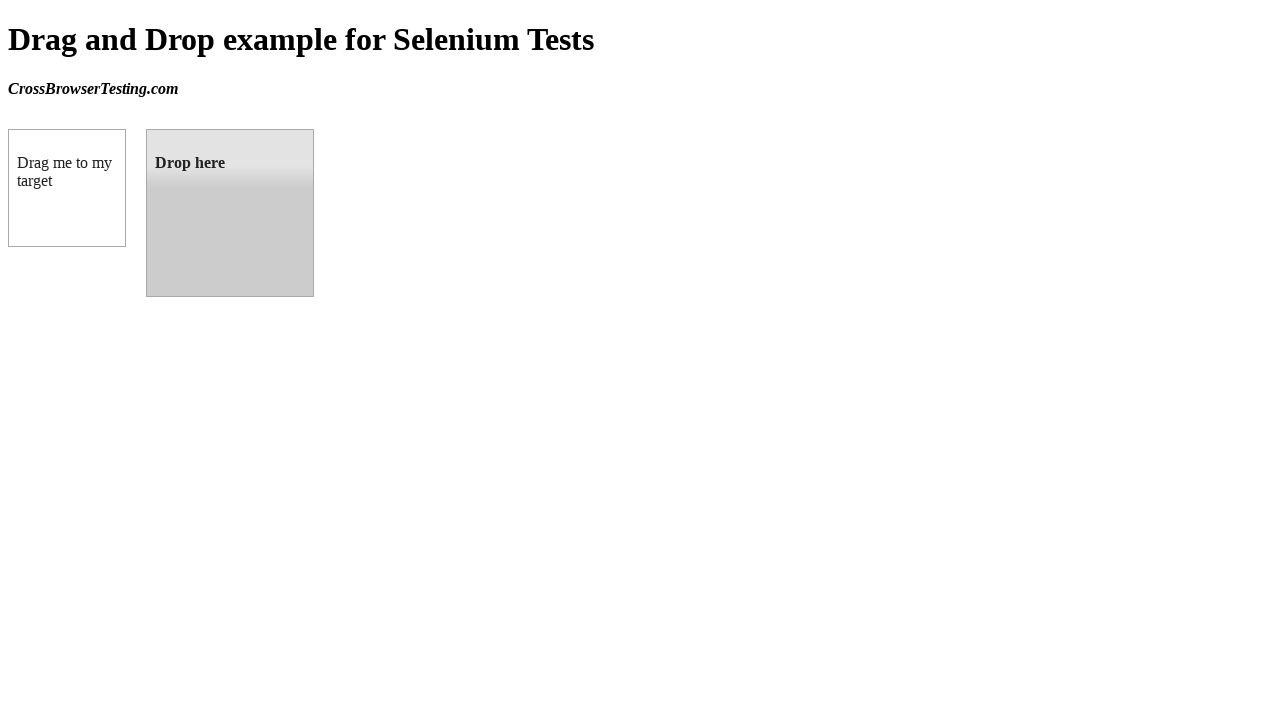

Retrieved bounding box coordinates of target element
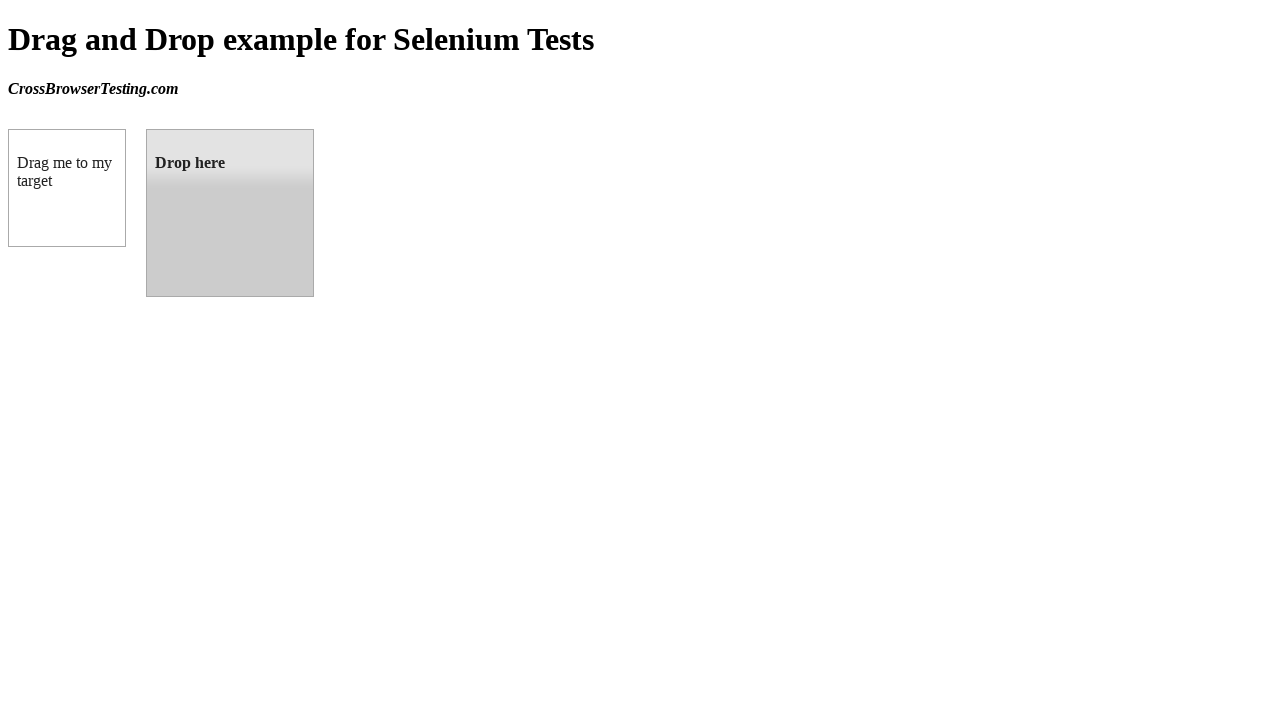

Dragged source element to target element by offset coordinates at (230, 213)
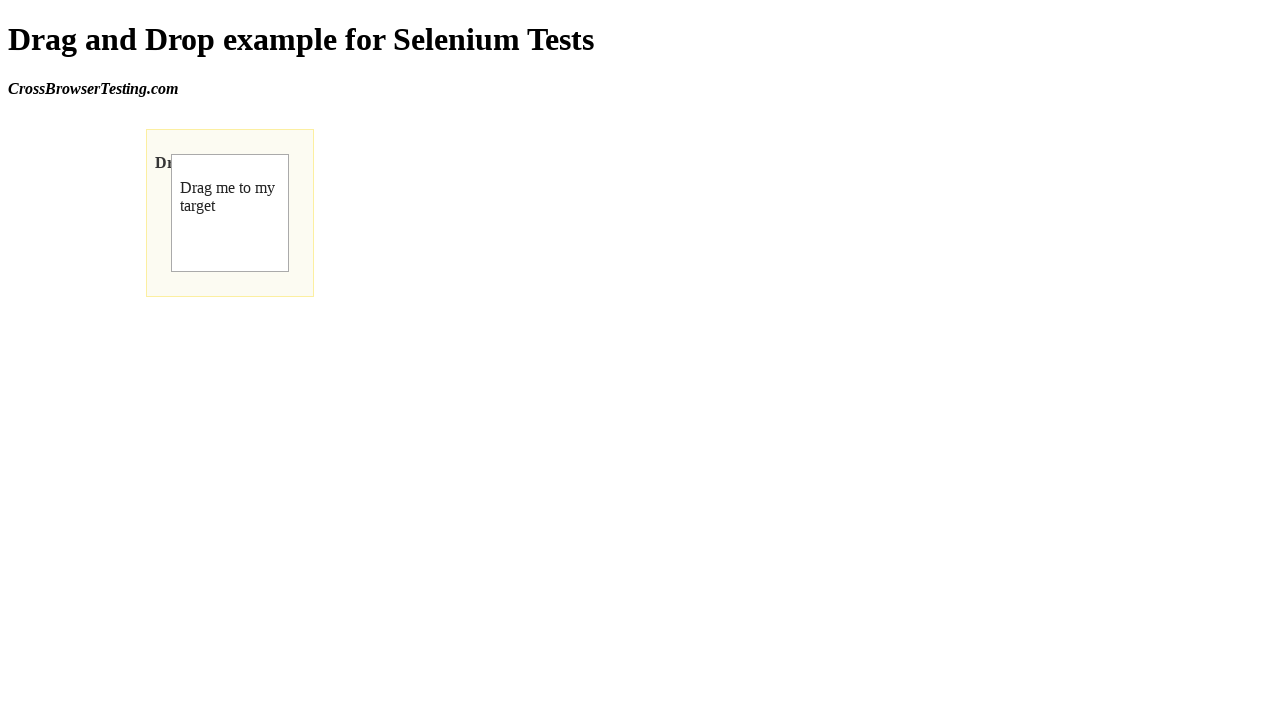

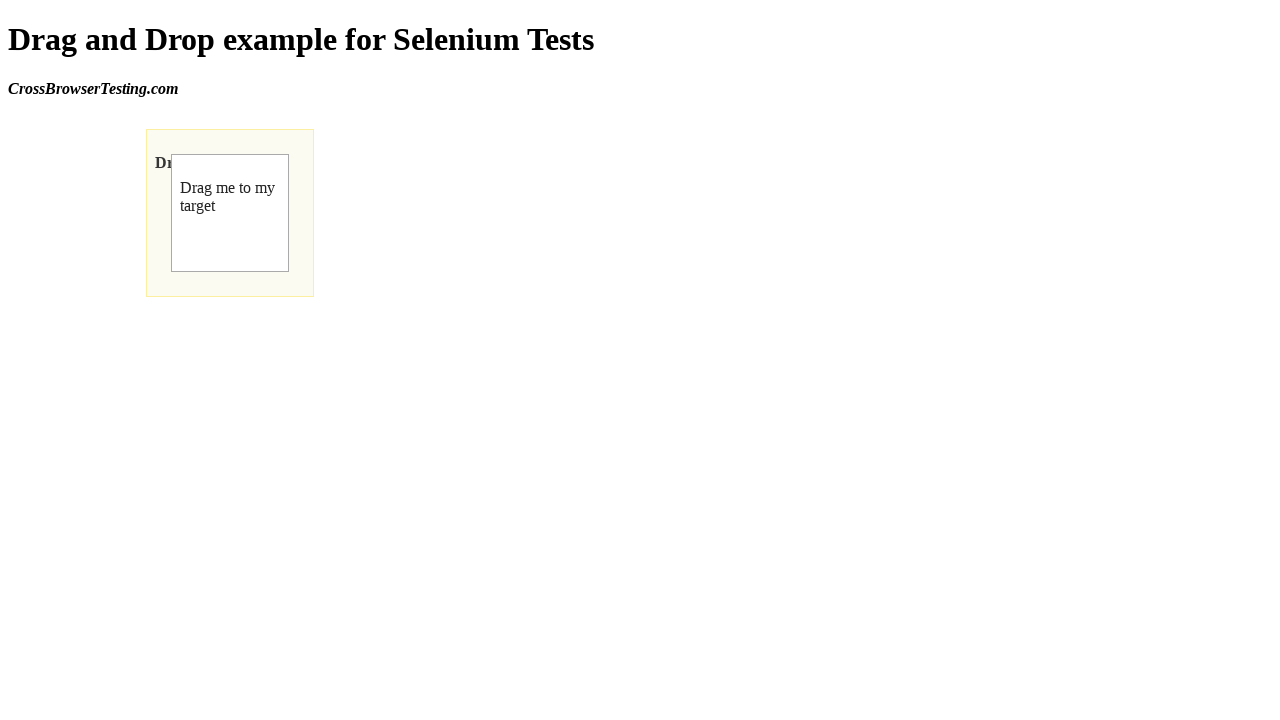